Tests multi-window handling by clicking a link that opens a new window, switching to that window to verify its content, then closing it and switching back to the parent window.

Starting URL: http://the-internet.herokuapp.com/windows

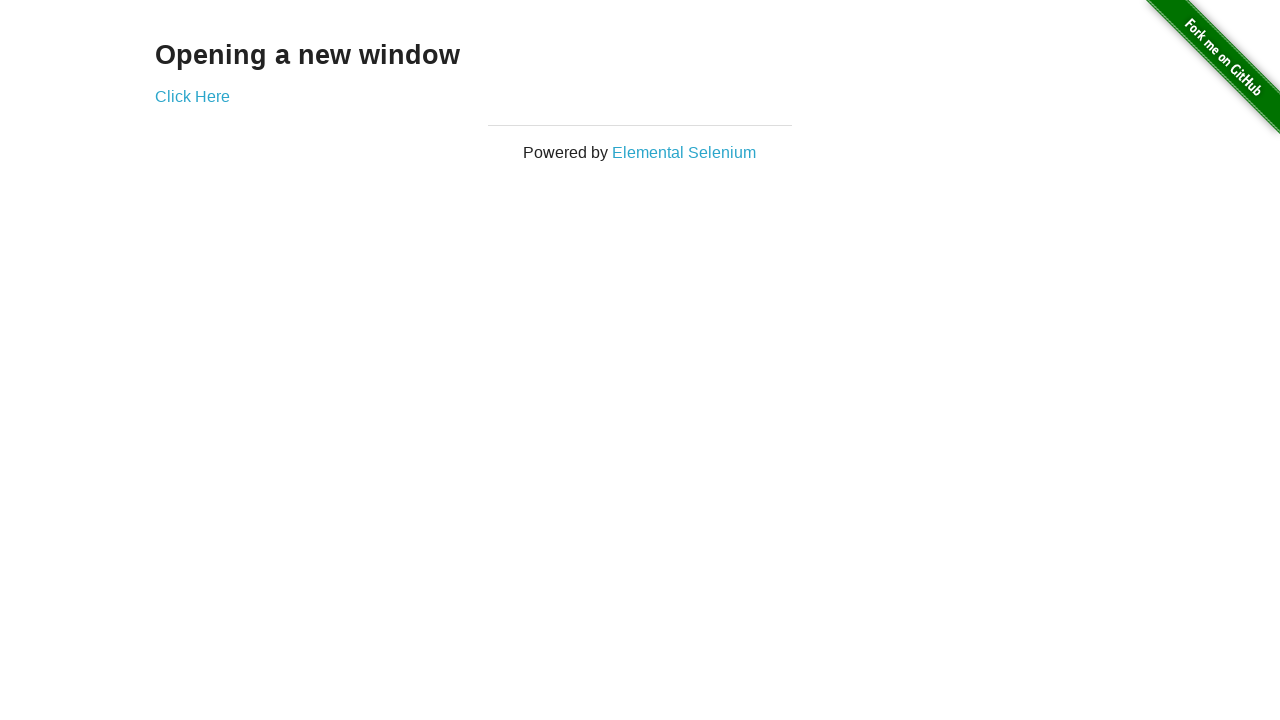

Stored reference to original page
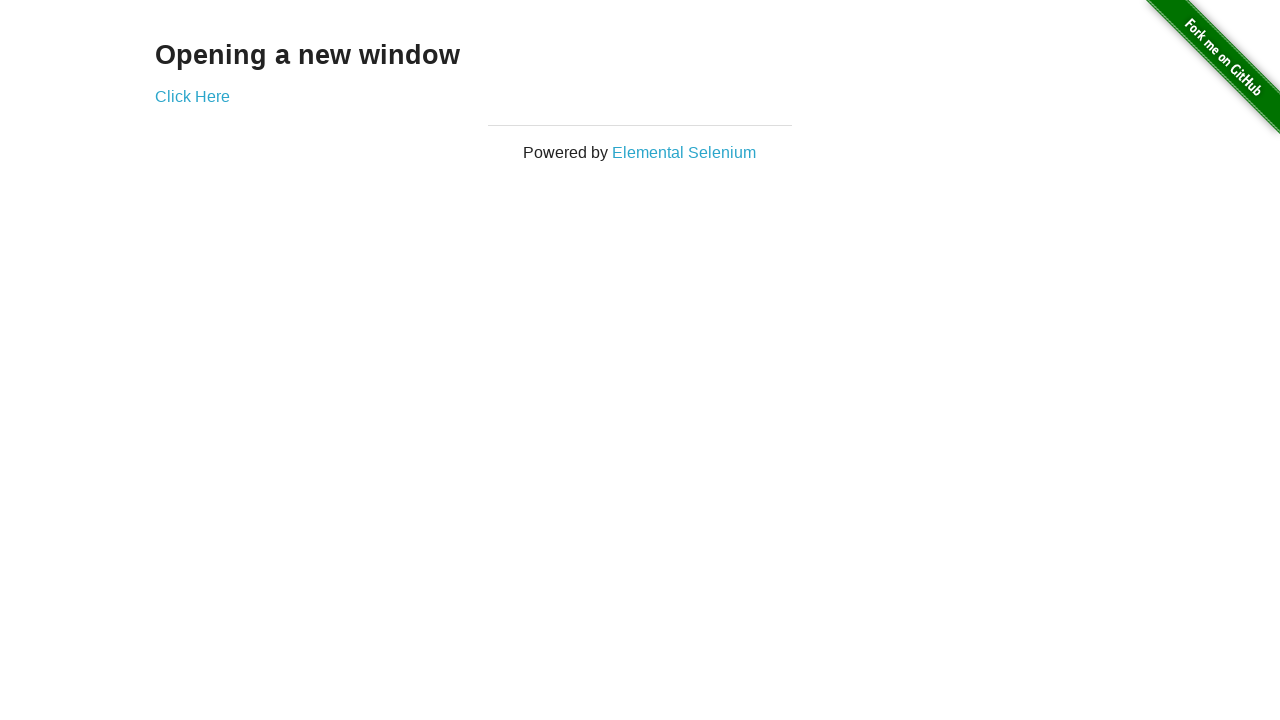

Clicked link that opens a new window at (192, 96) on text=Click Here
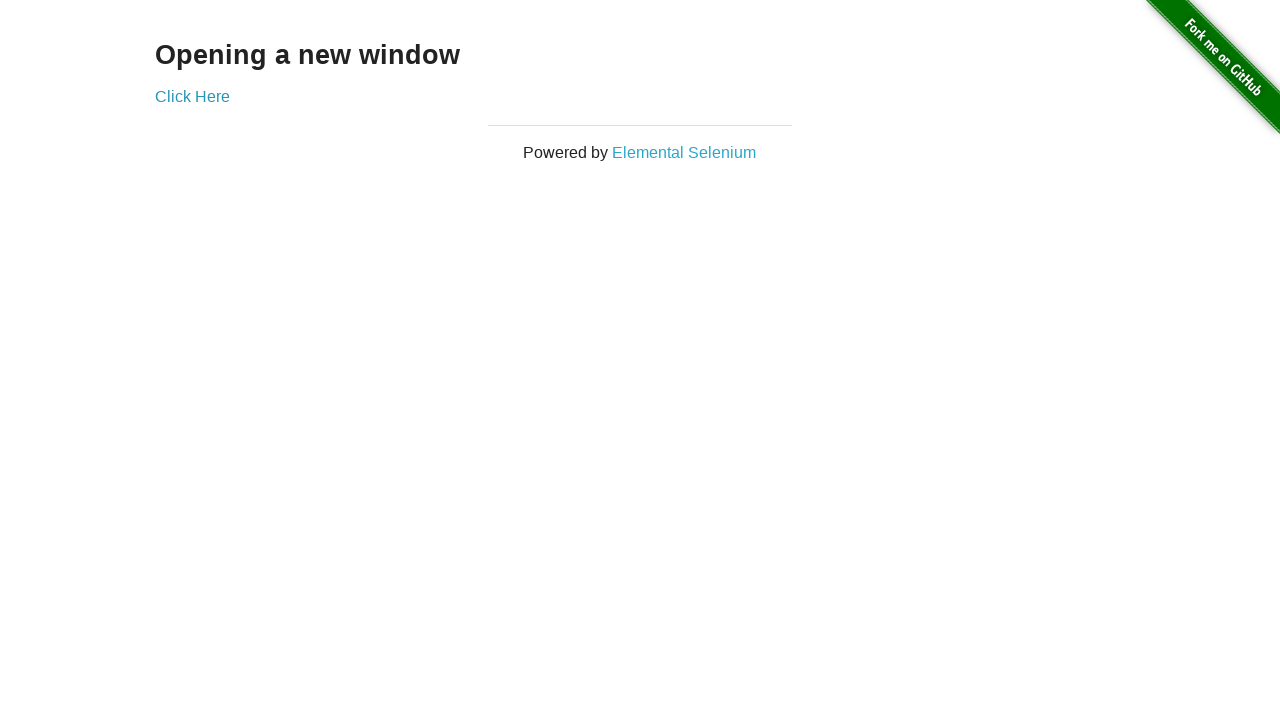

Captured new window/page reference
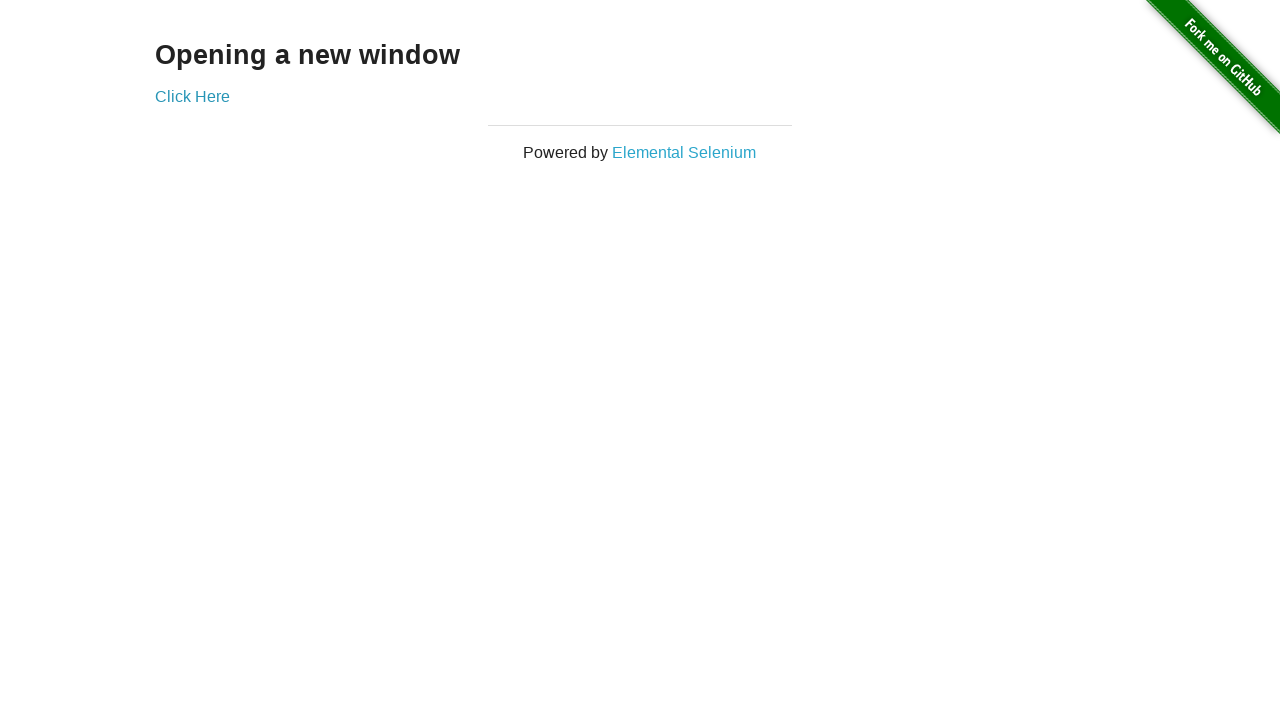

New window finished loading
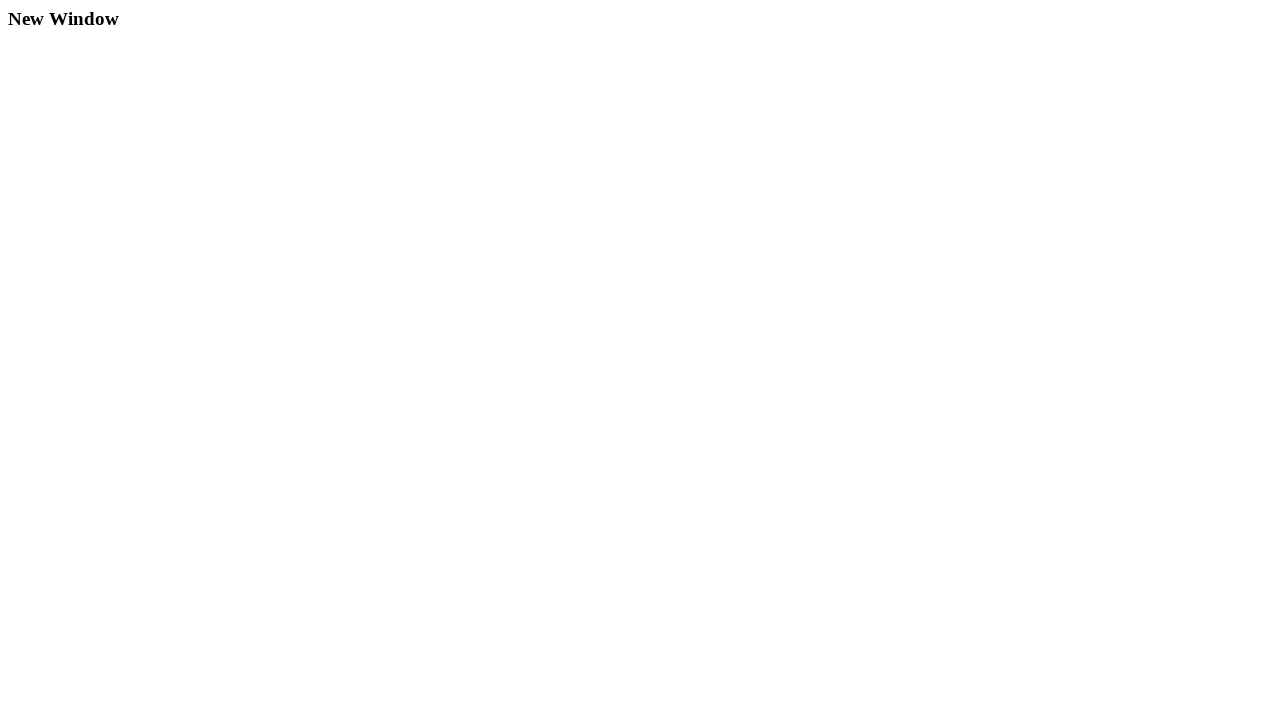

Verified 'New Window' text is present in new window
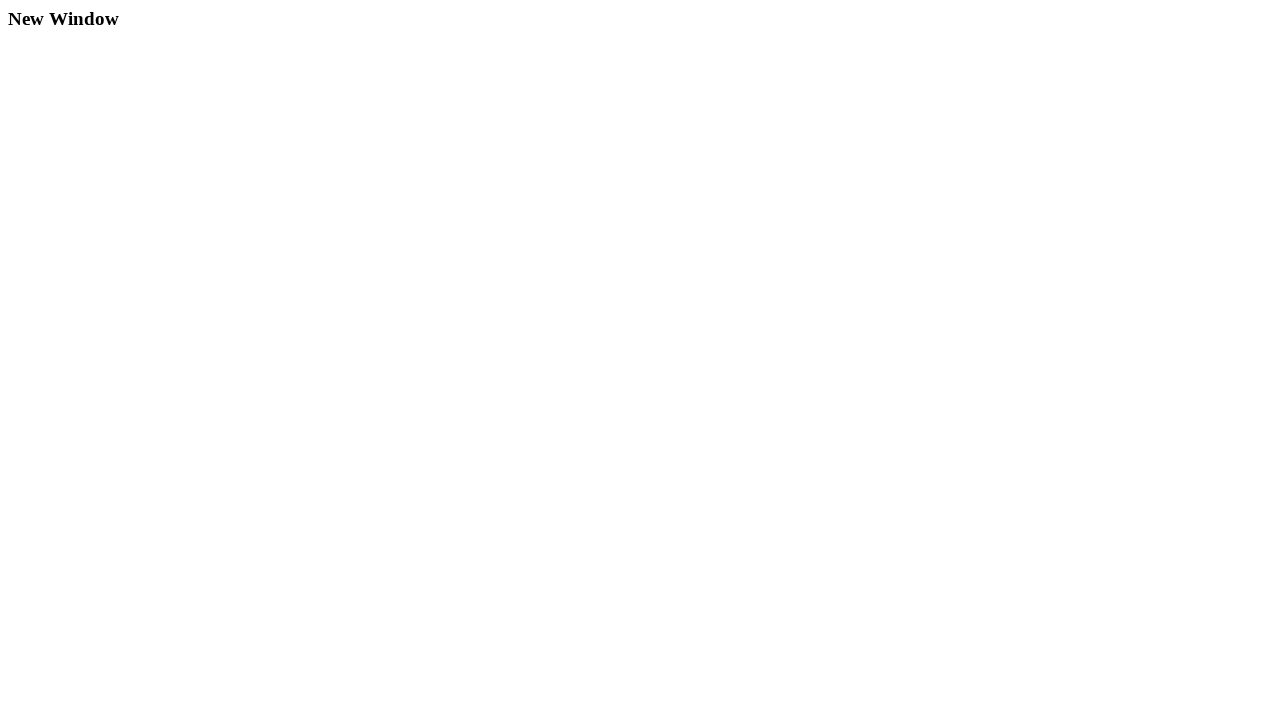

Closed the new window
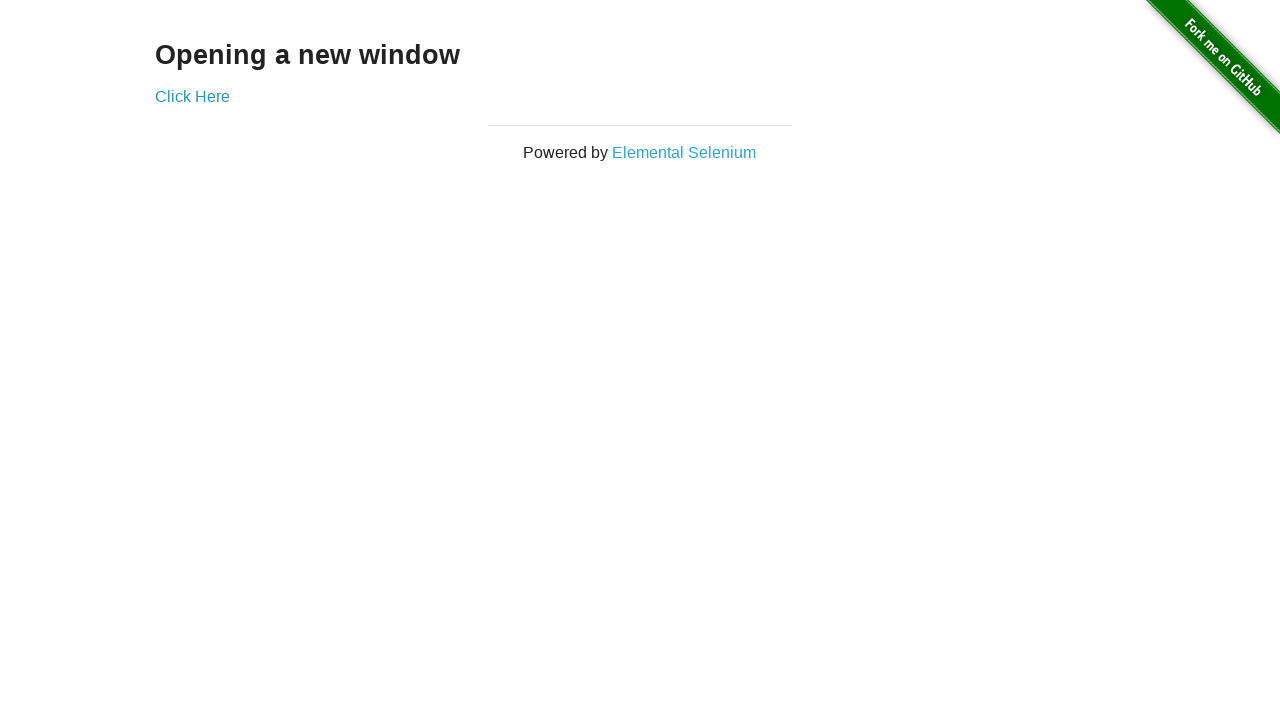

Switched back to original page
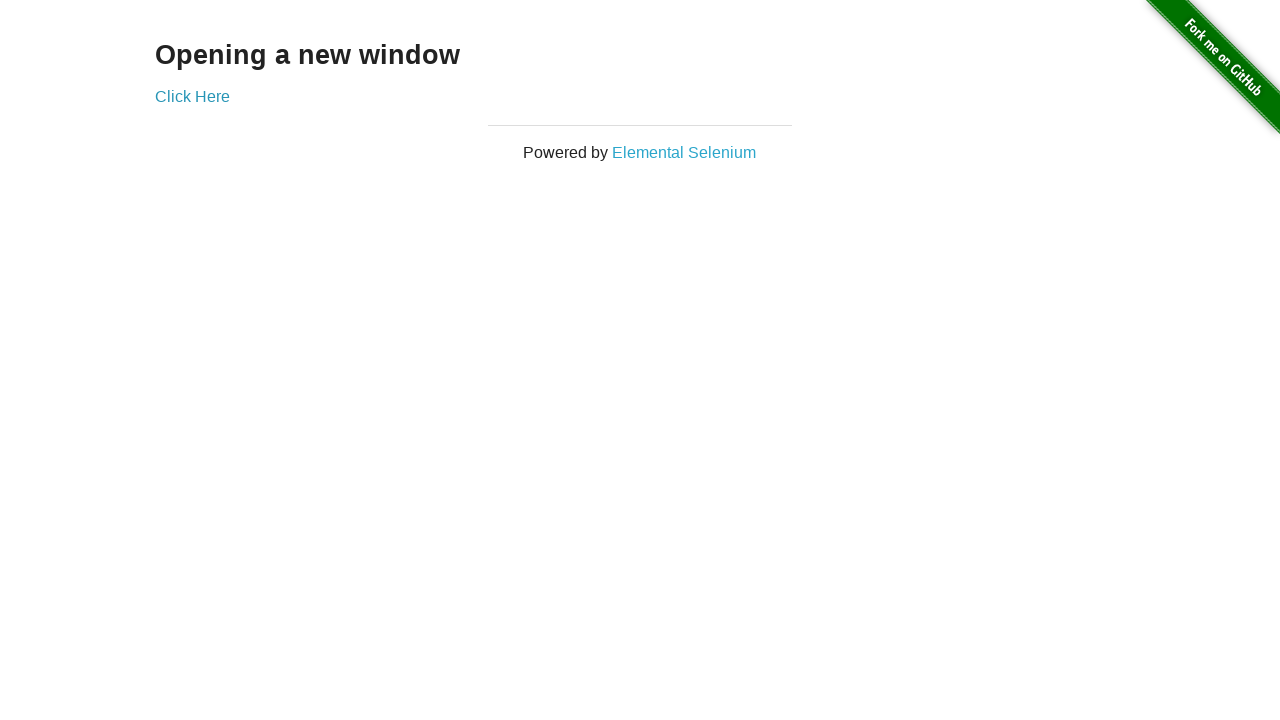

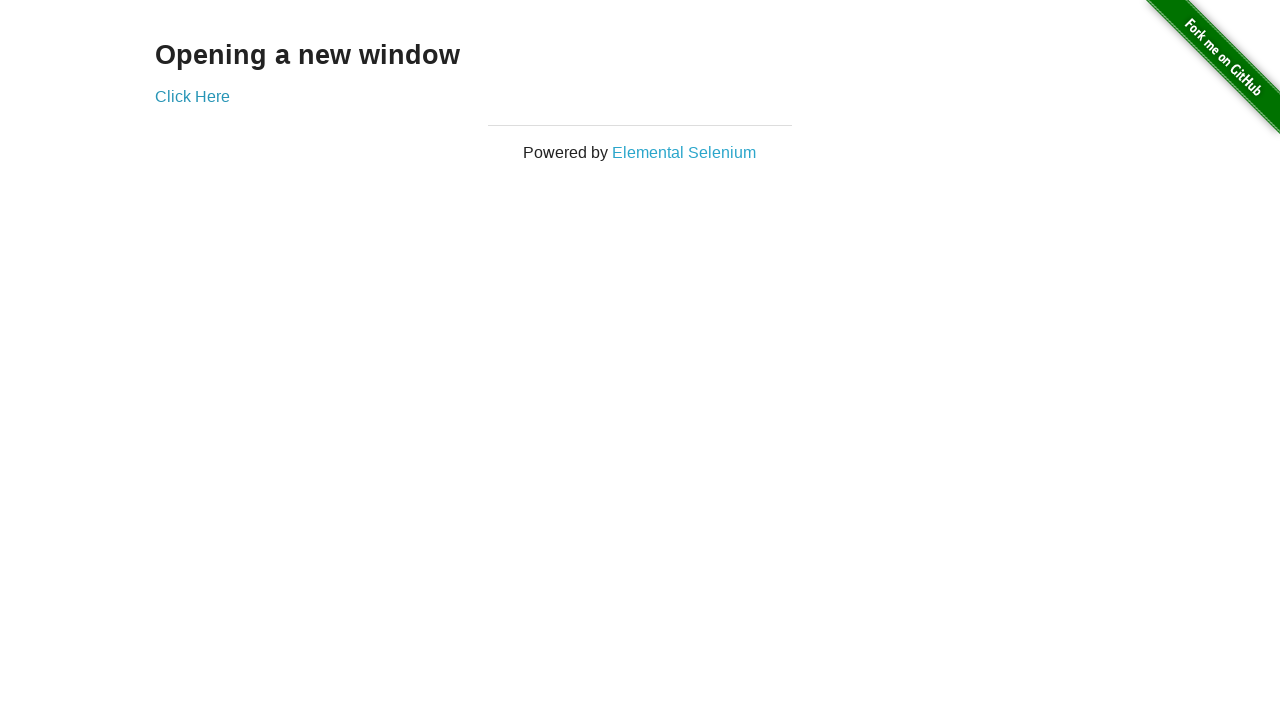